Tests element highlighting functionality by navigating to a page with many elements and visually highlighting a specific element by changing its border style using JavaScript execution.

Starting URL: http://the-internet.herokuapp.com/large

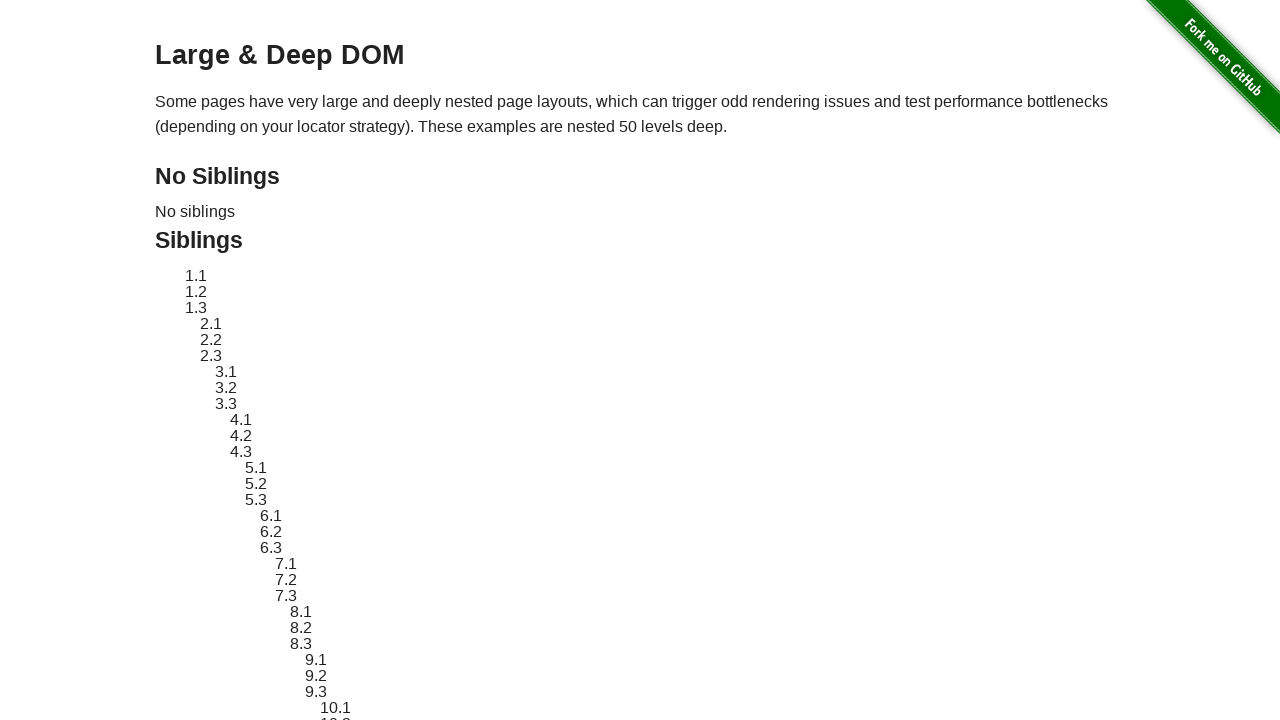

Navigated to http://the-internet.herokuapp.com/large
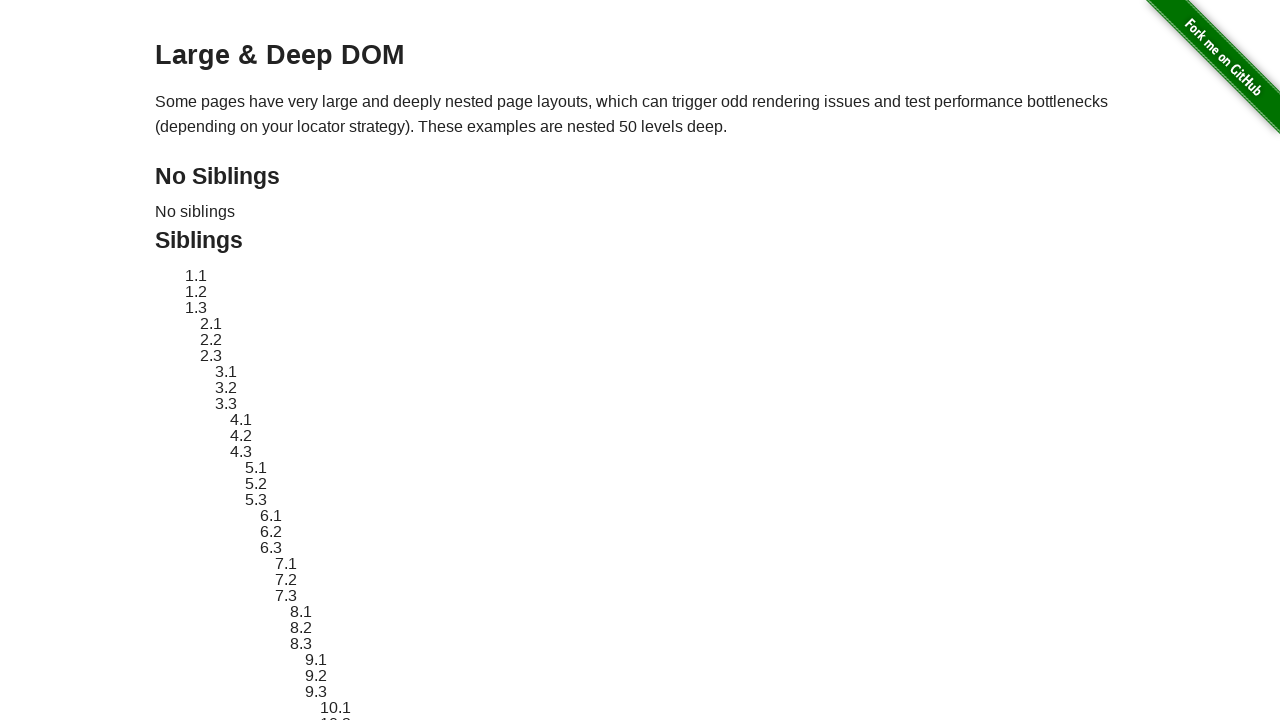

Located element with ID 'sibling-2.3'
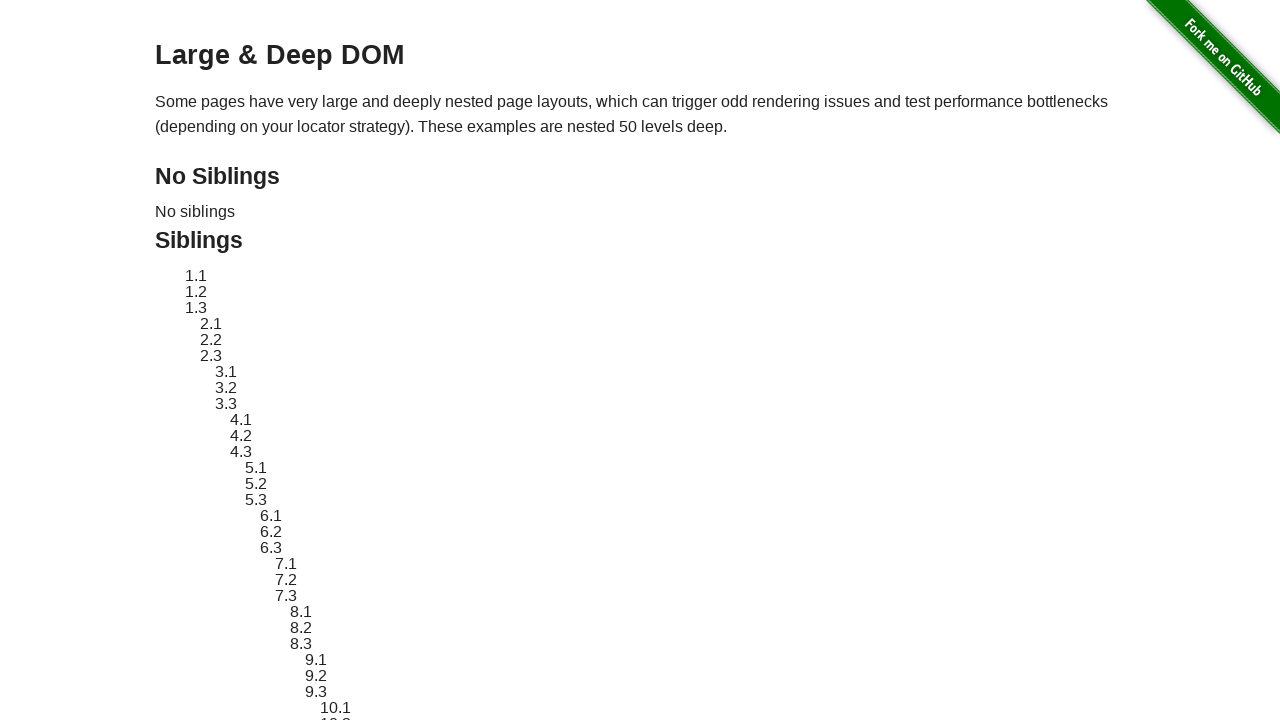

Element became visible
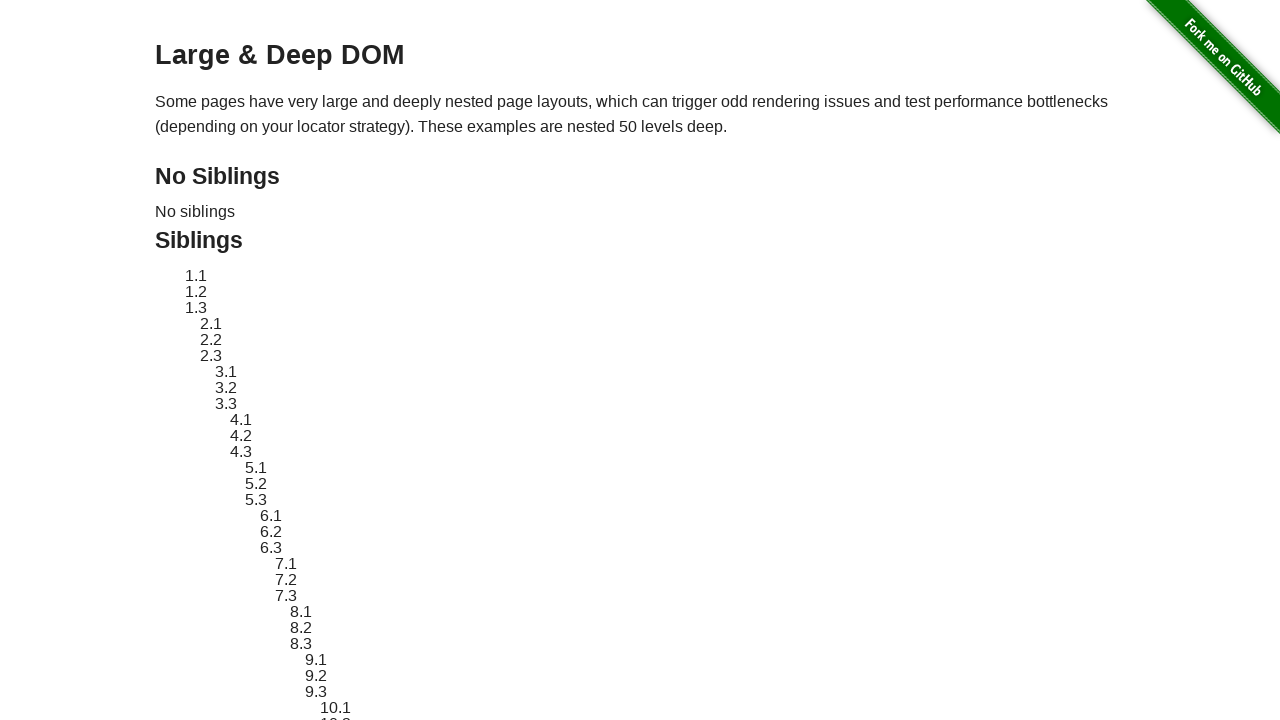

Retrieved and stored original element style
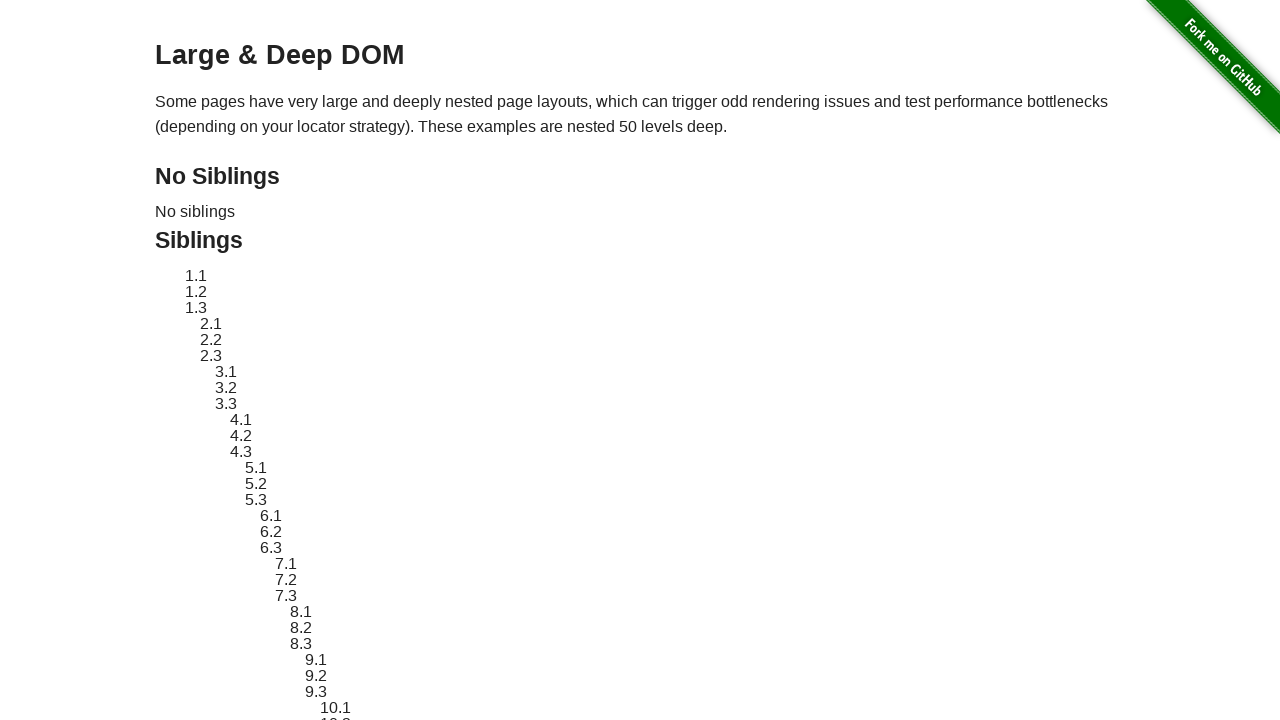

Applied red dashed border styling to element
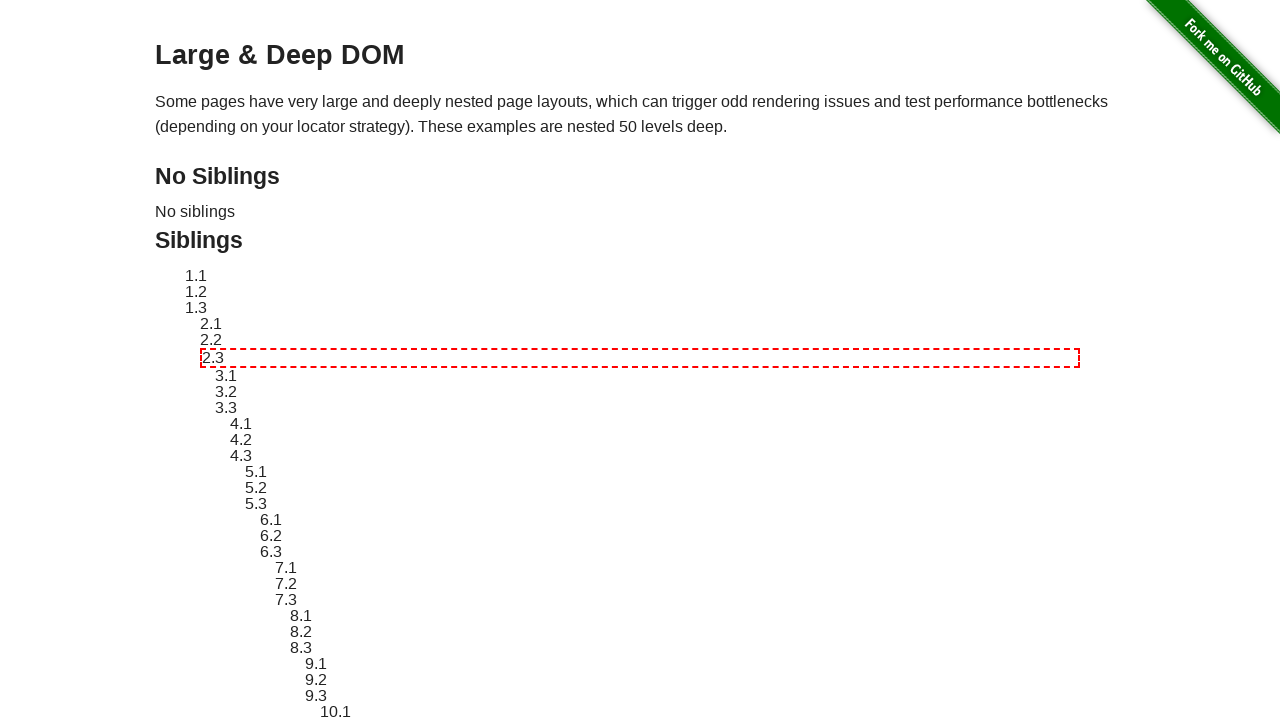

Waited 3 seconds to observe highlight effect
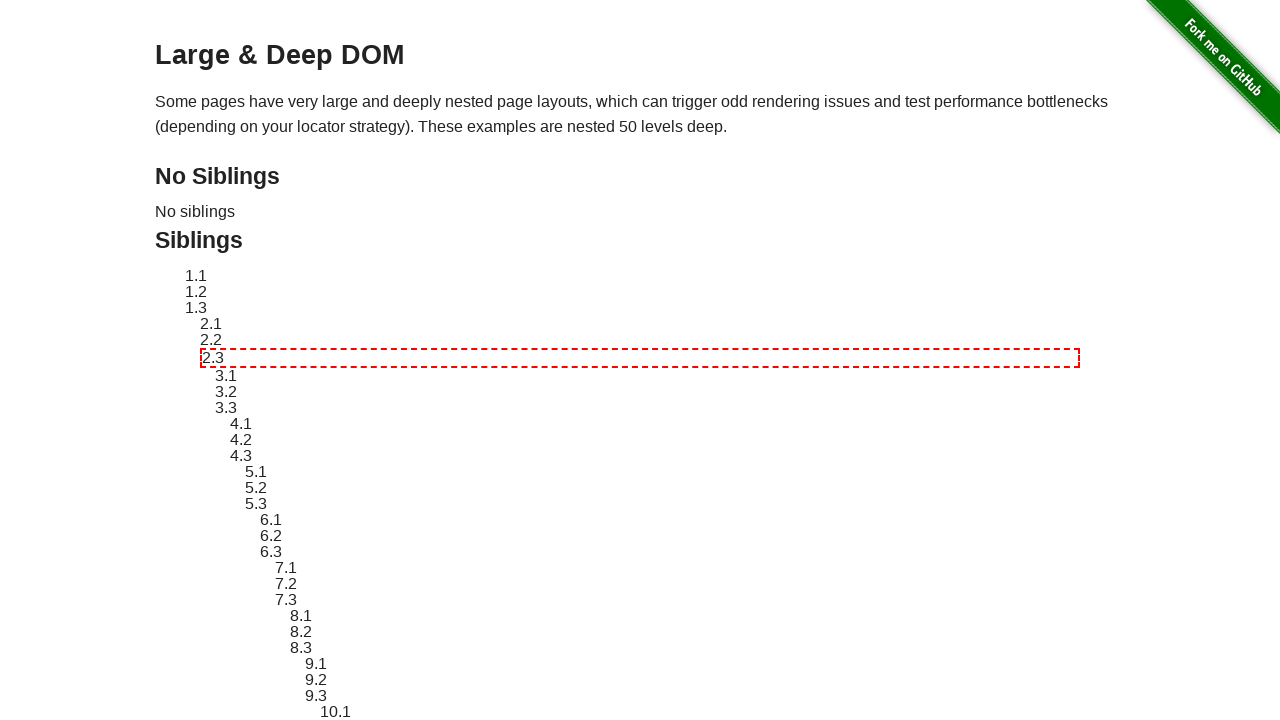

Reverted element style back to original
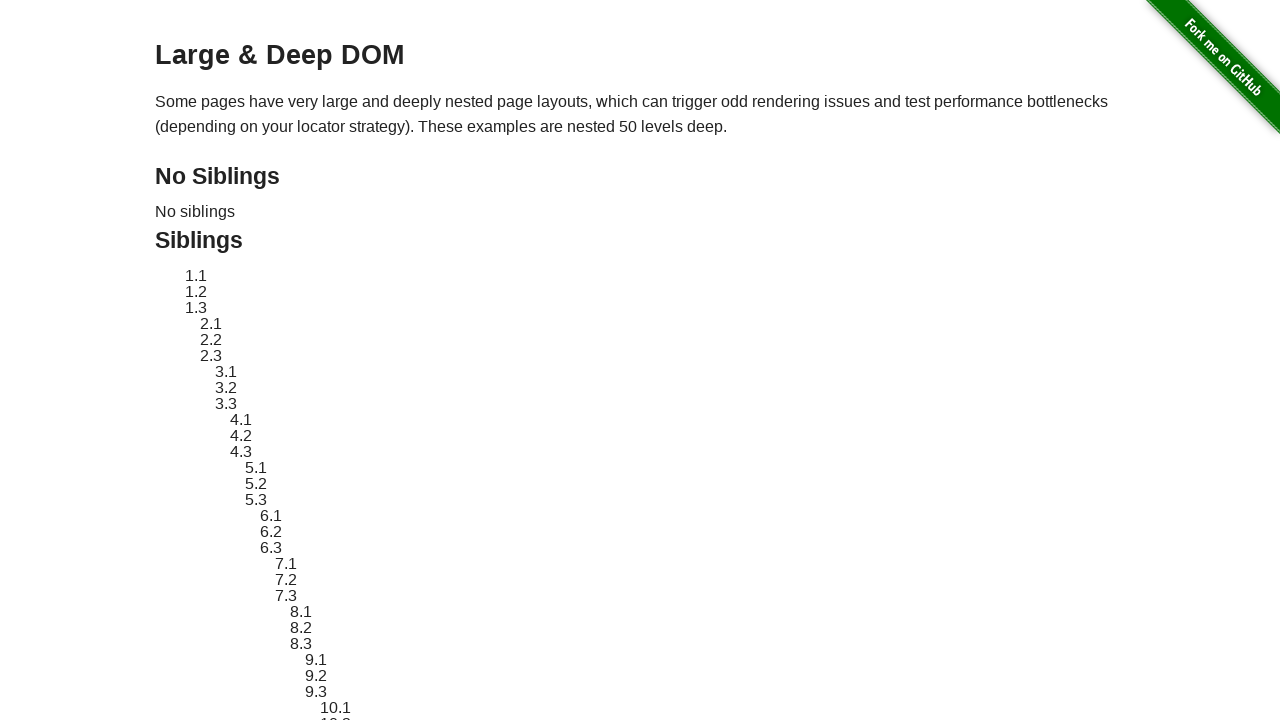

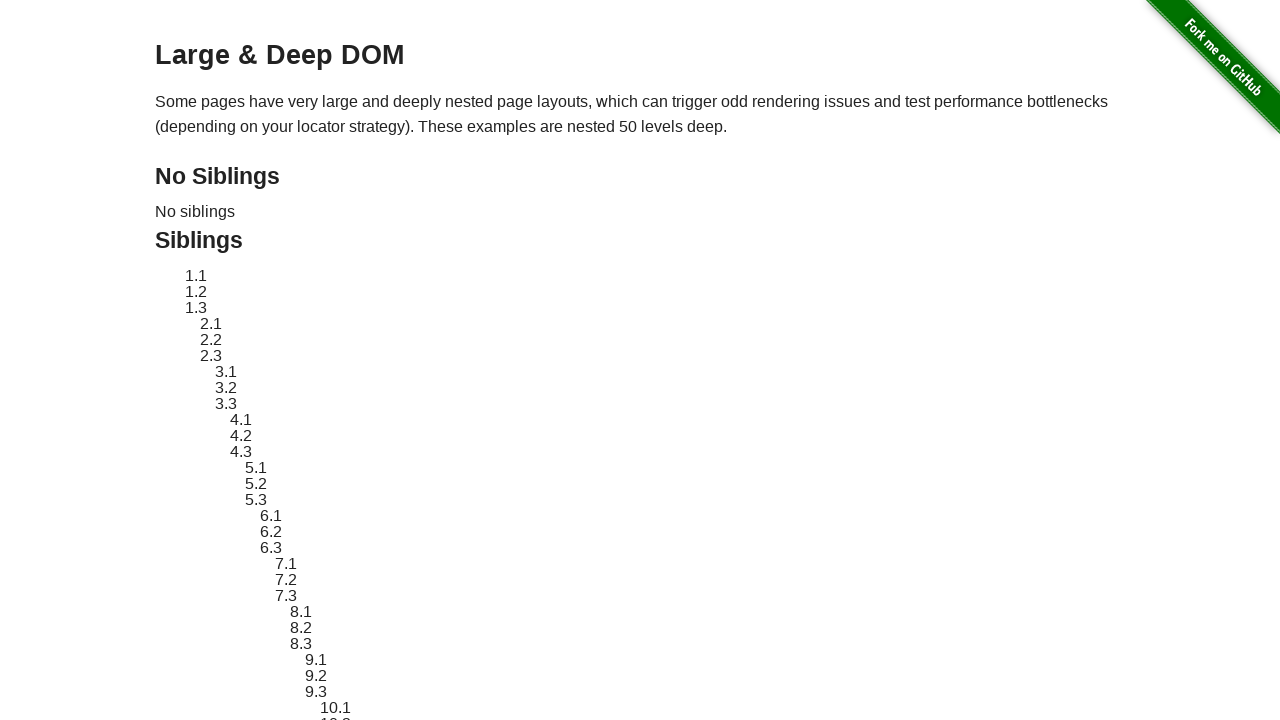